Tests JavaScript alert dialog handling by clicking a button that triggers an alert and then accepting it

Starting URL: https://www.w3school.com.cn/tiy/t.asp?f=hdom_alert

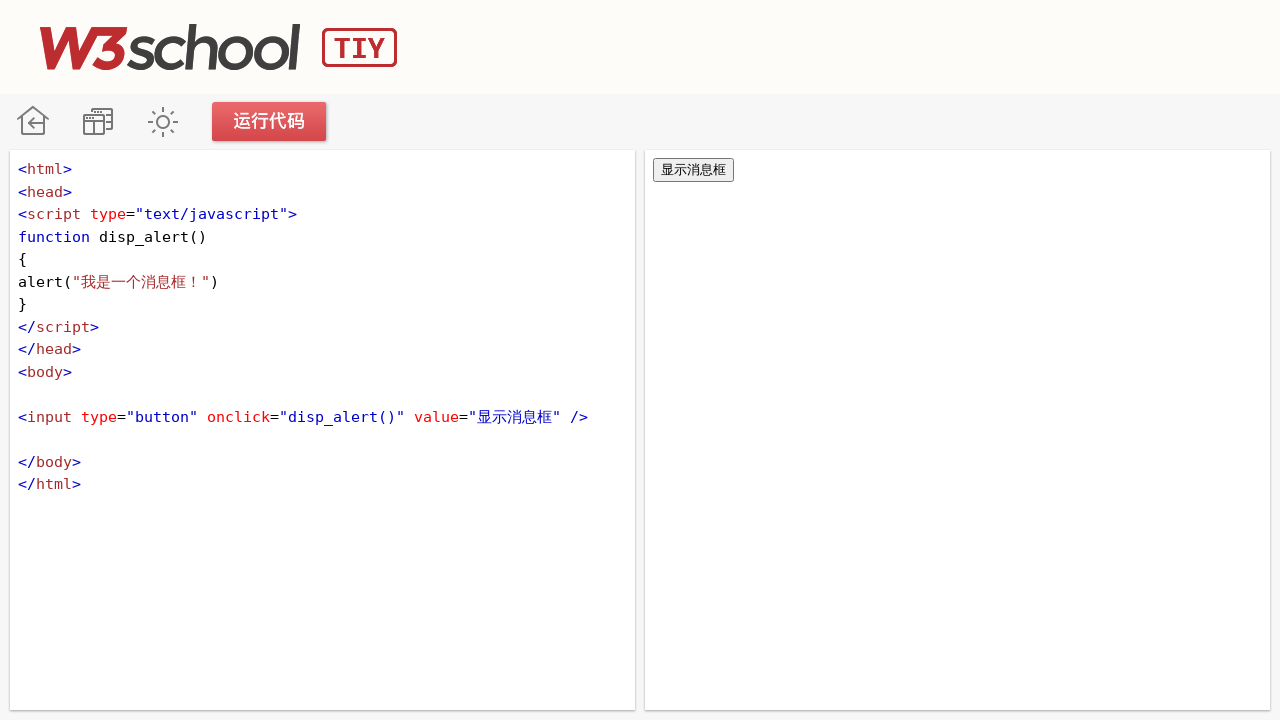

Located iframe with id 'iframeResult' containing the demo
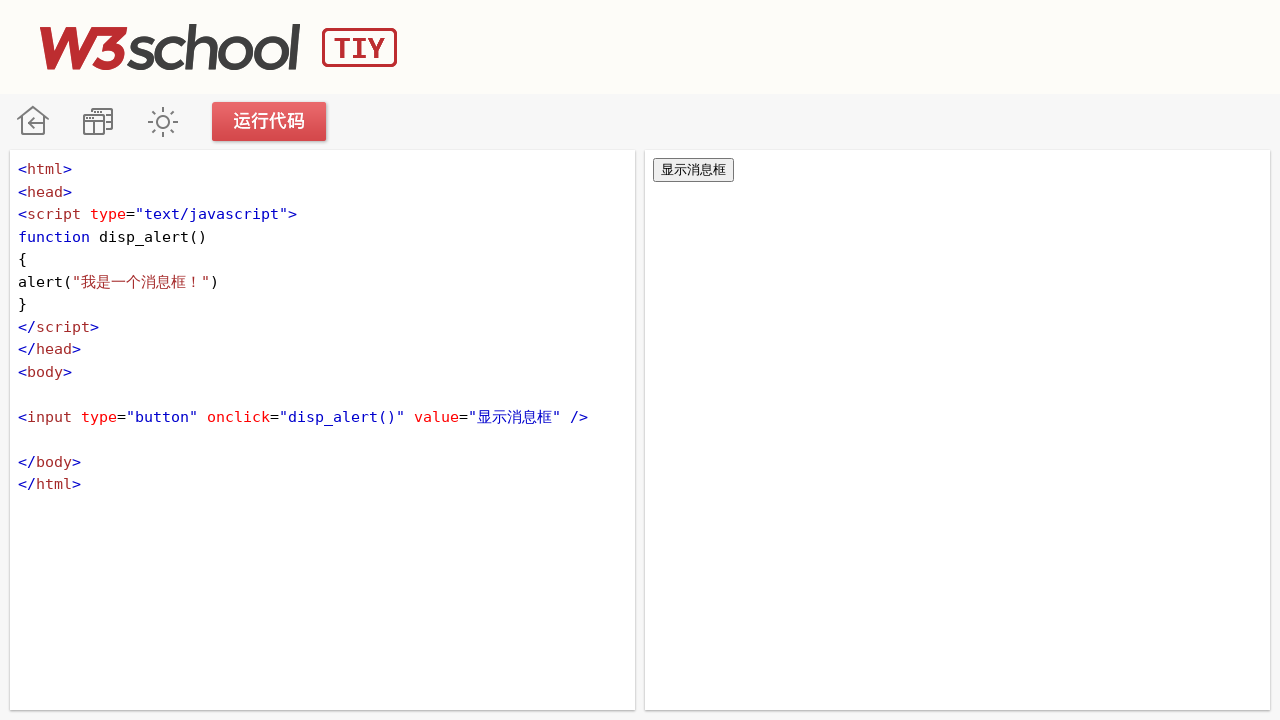

Set up dialog handler to automatically accept alerts
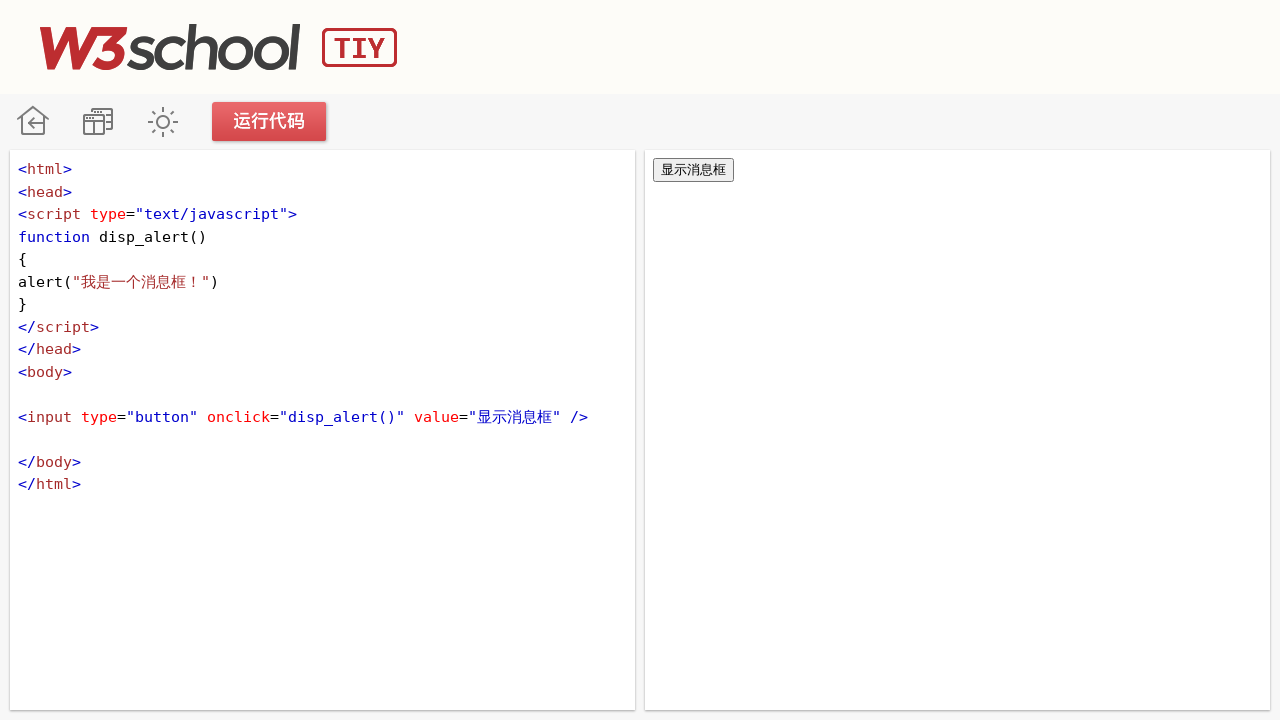

Clicked button in iframe that triggers JavaScript alert dialog at (694, 170) on #iframeResult >> internal:control=enter-frame >> input[type='button']
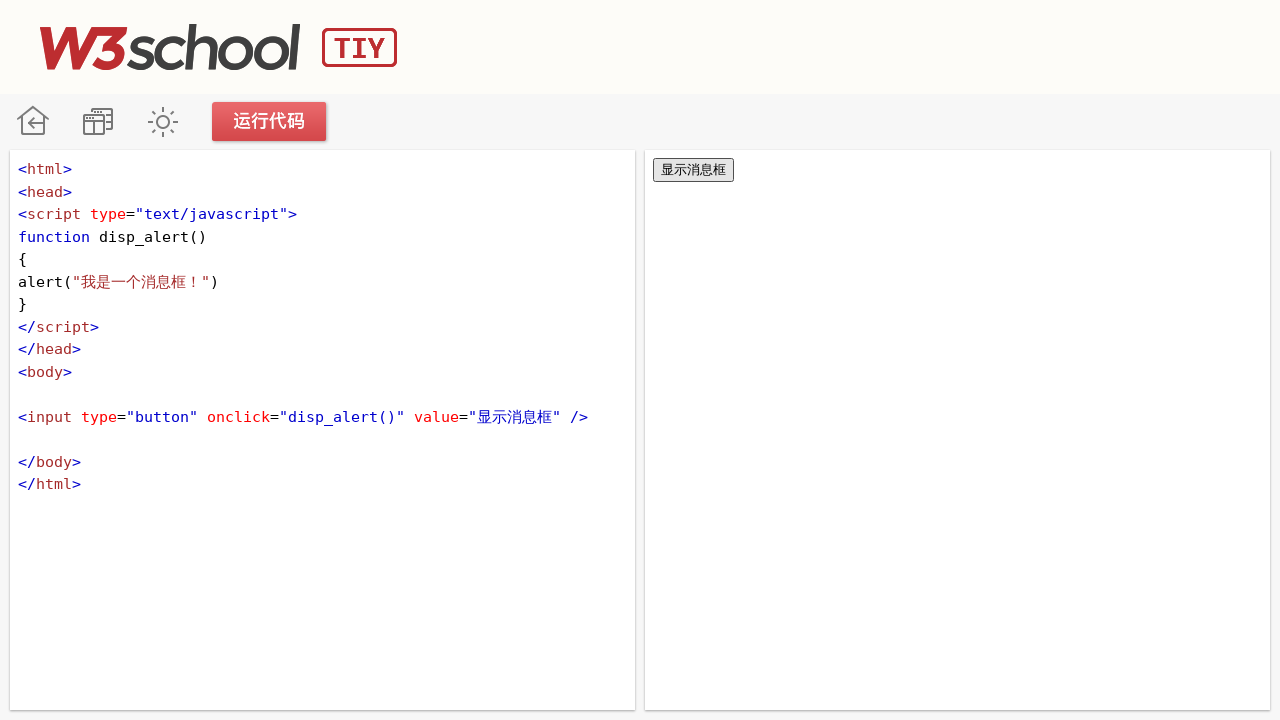

Waited 1000ms for alert interaction to complete
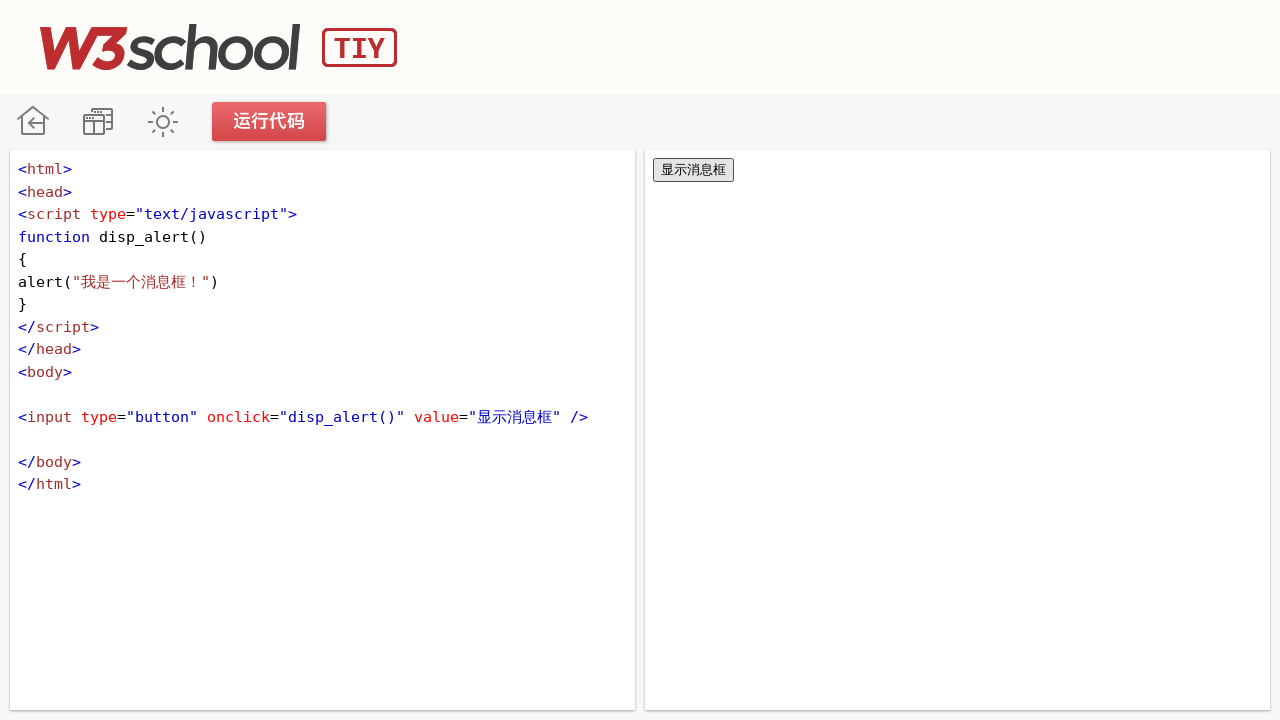

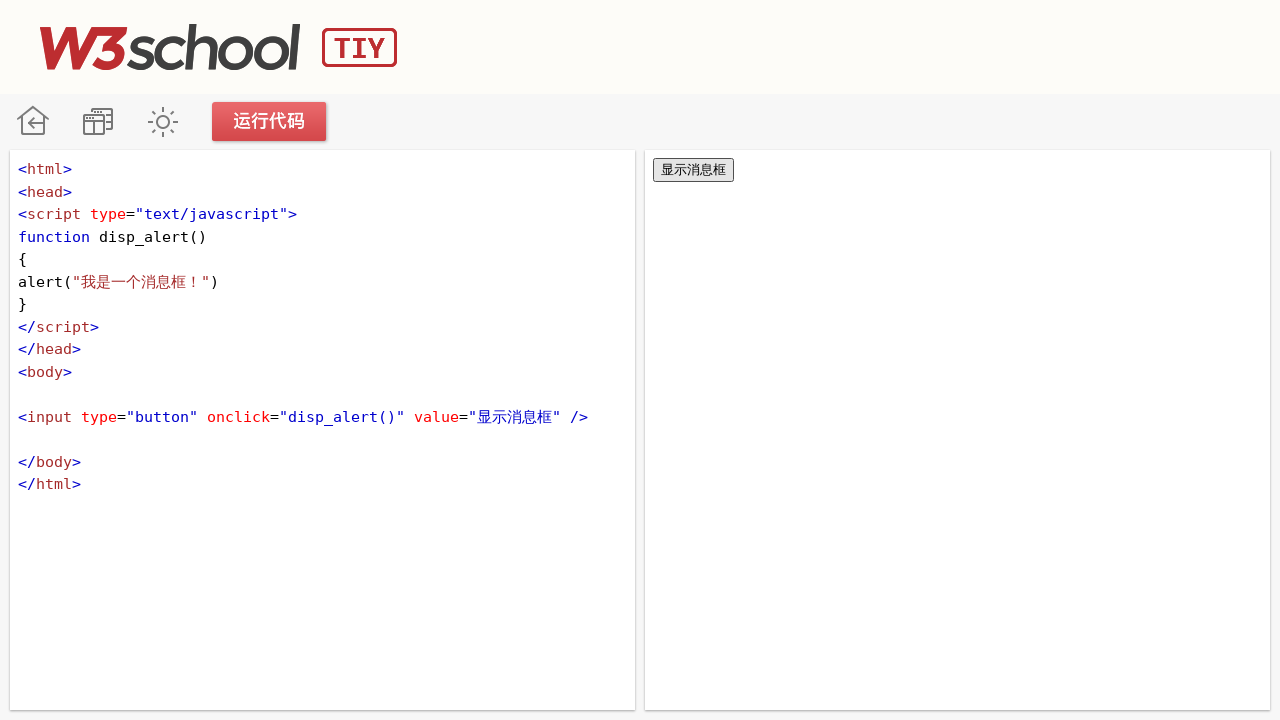